Tests that the course price element is displayed on the page using class name selector

Starting URL: https://www.training360.com/tesztautomatizalas-selenium-webdriverrel-pythonban-tanfolyam-swd-python

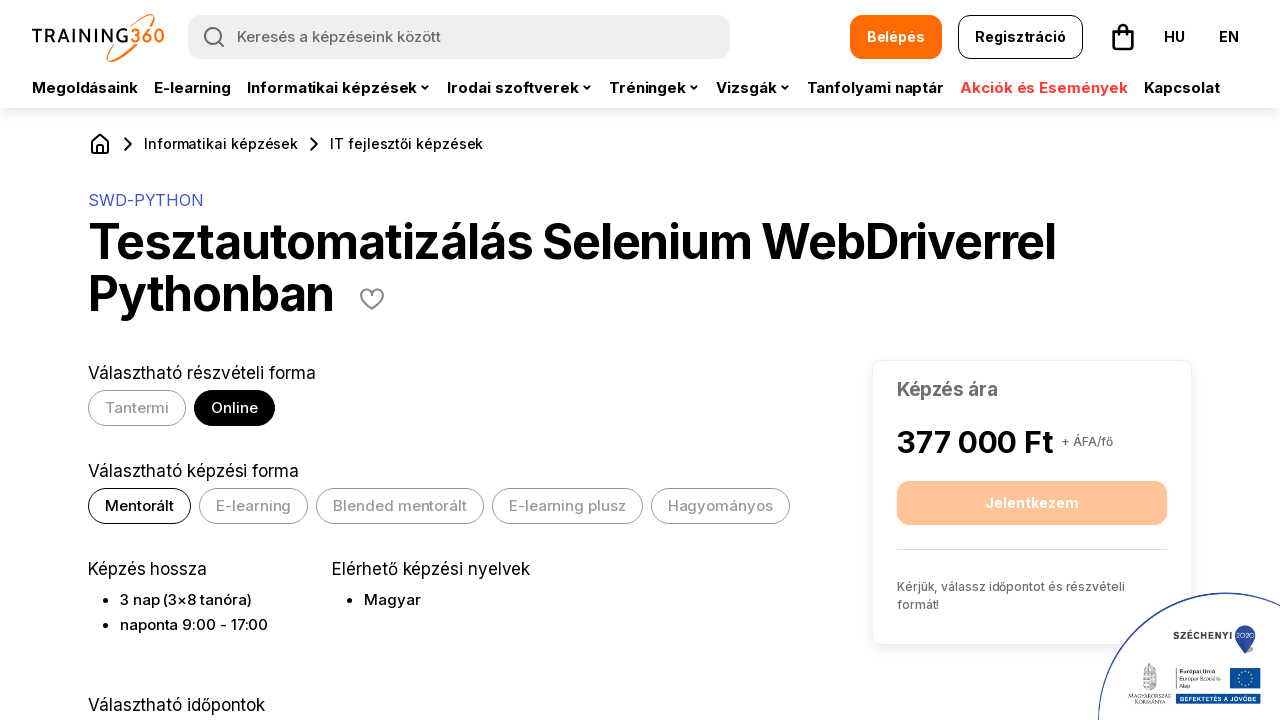

Waited for price element with class name 'selected-course__amount' to be present
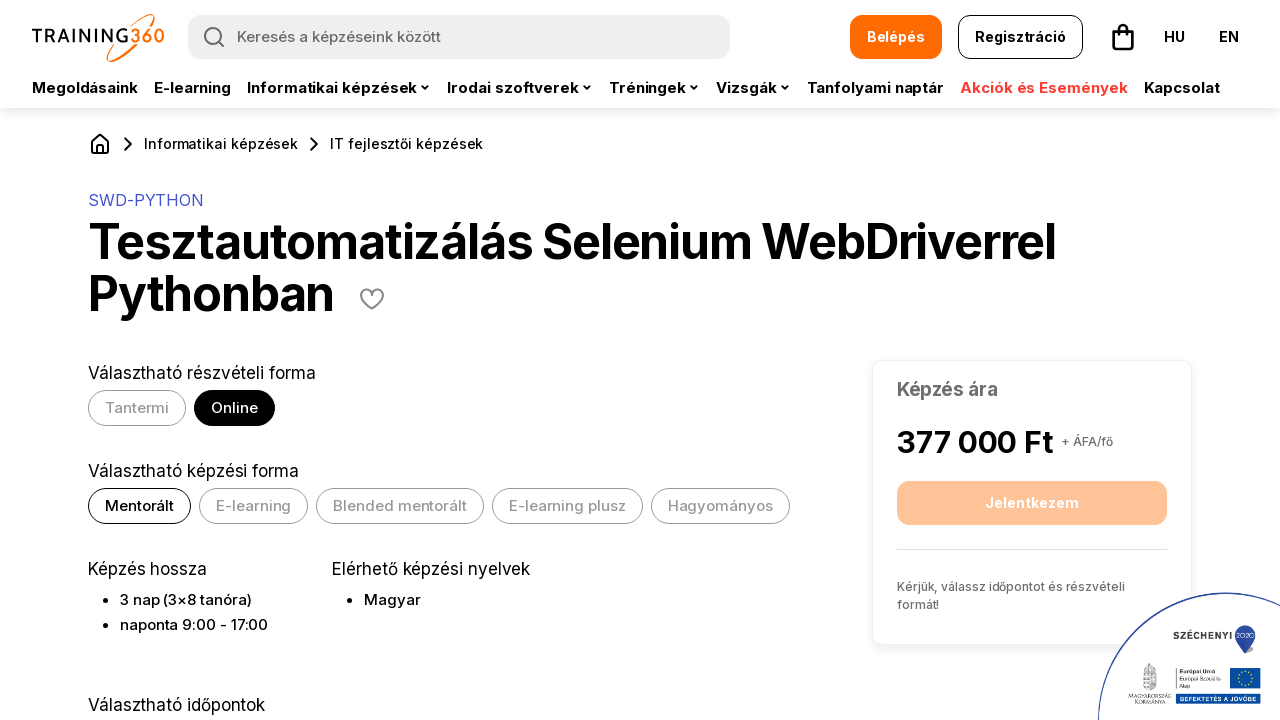

Located price element by class name selector
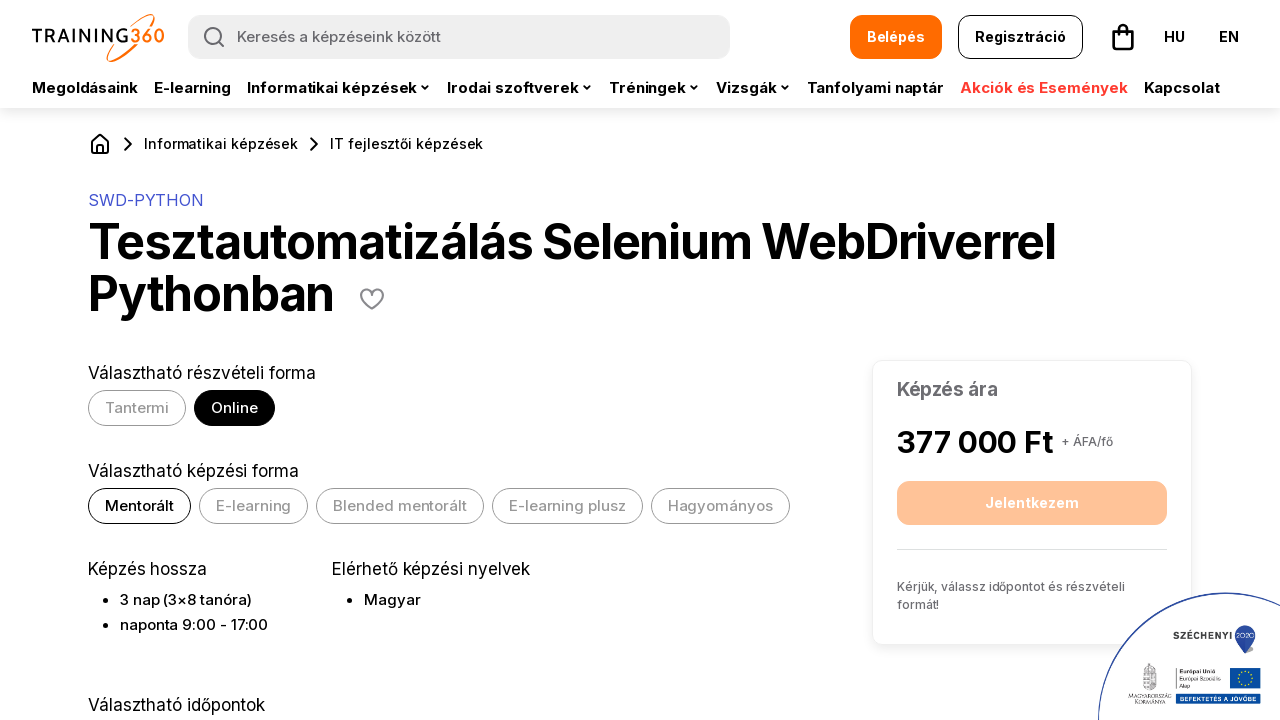

Verified that the course price element is visible on the page
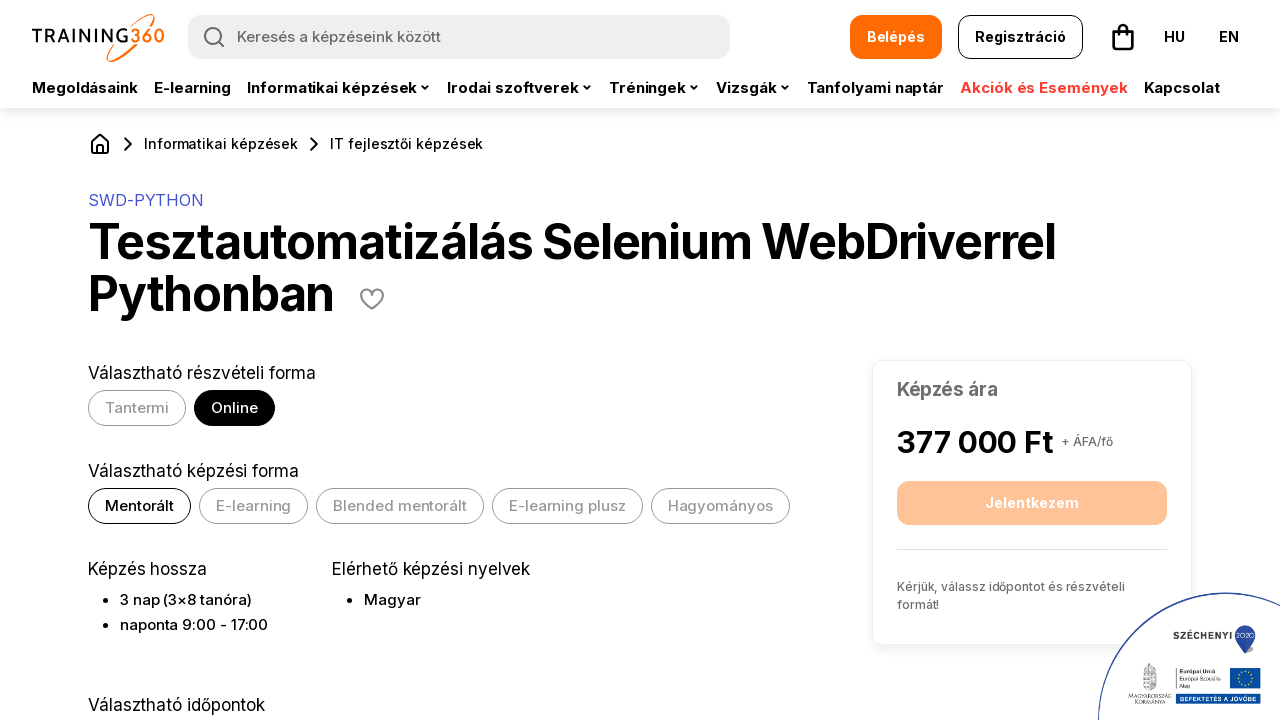

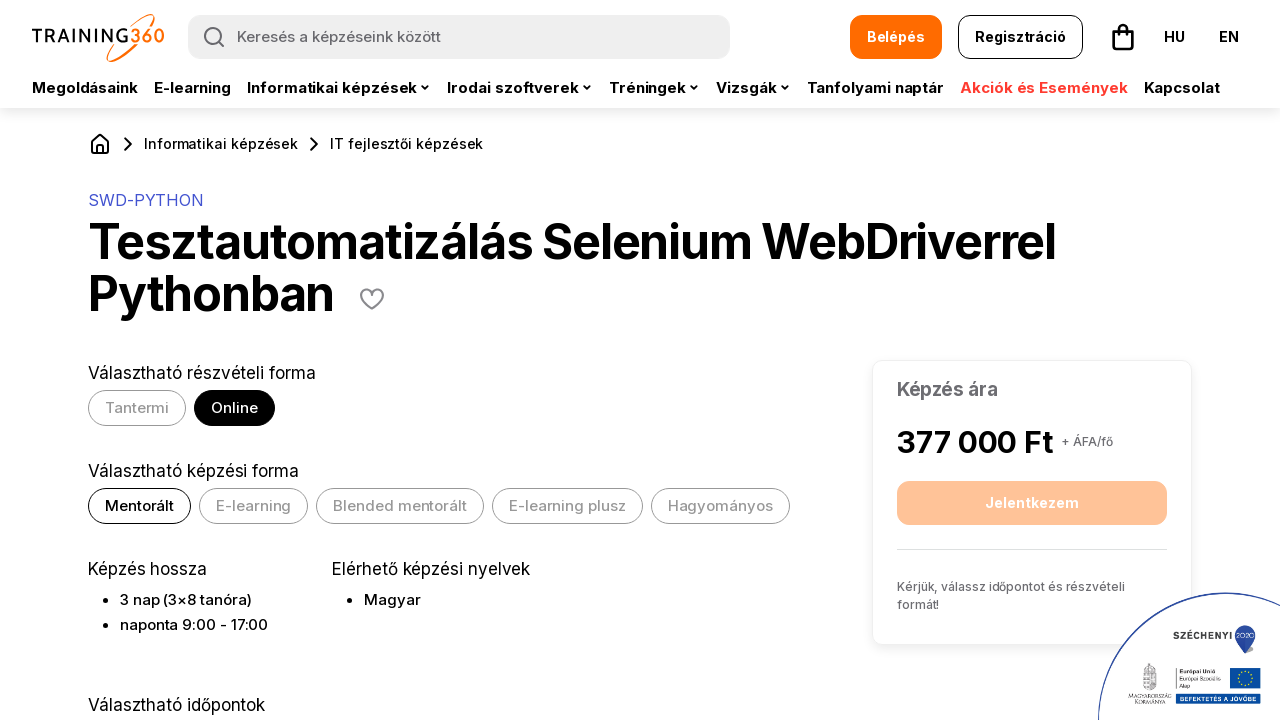